Searches for "calidad software" on the agiletrailblazers website and verifies search results are displayed

Starting URL: http://mock.agiletrailblazers.com/

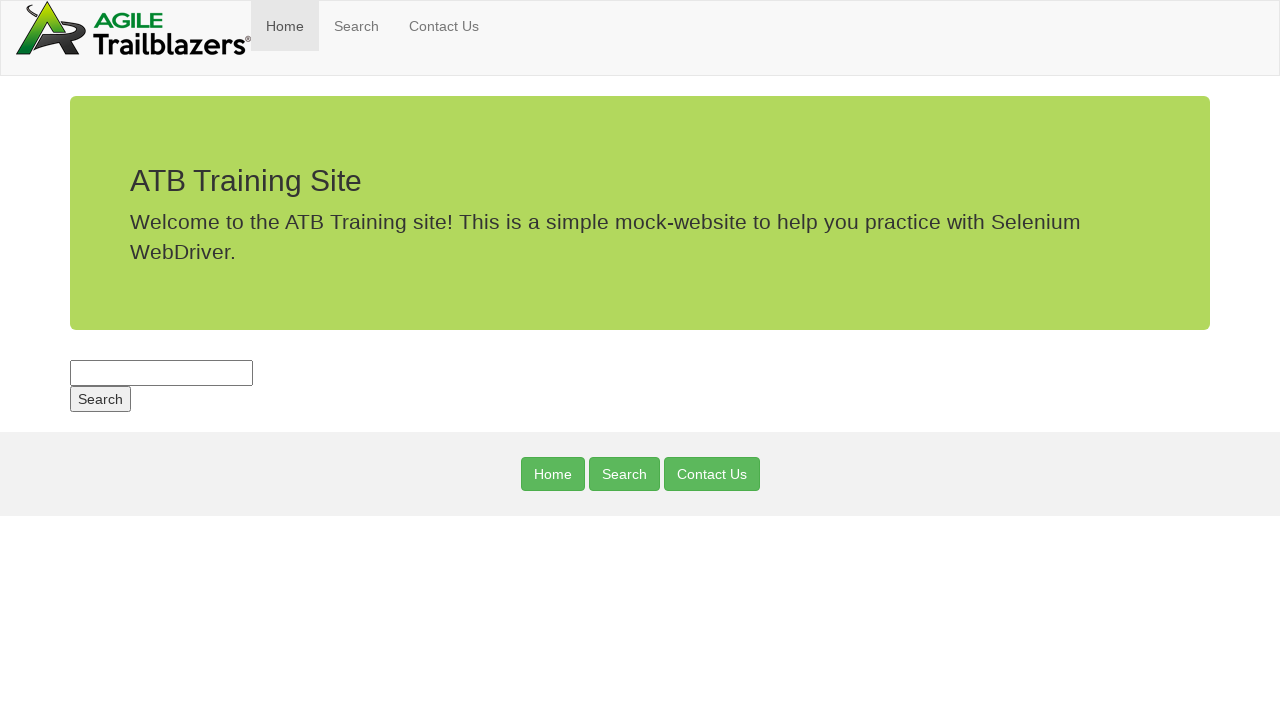

Filled search field with 'calidad software' on #s
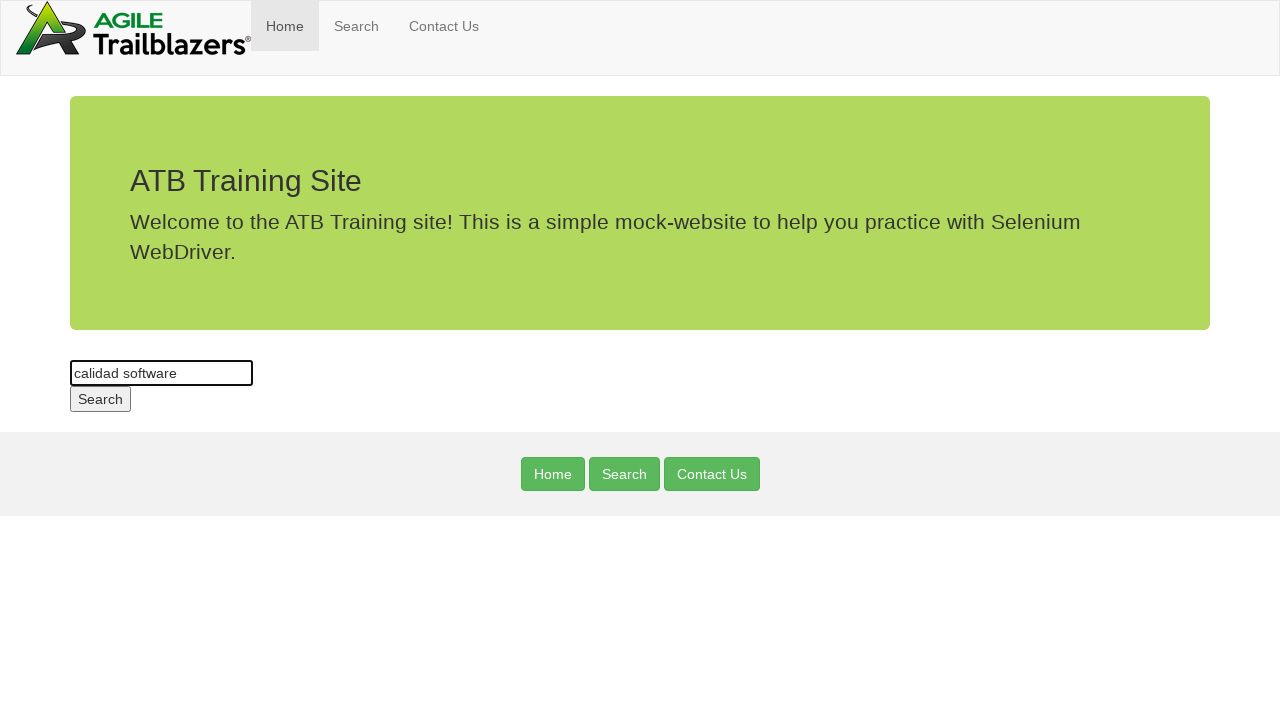

Clicked submit button to search at (100, 399) on #submit-button
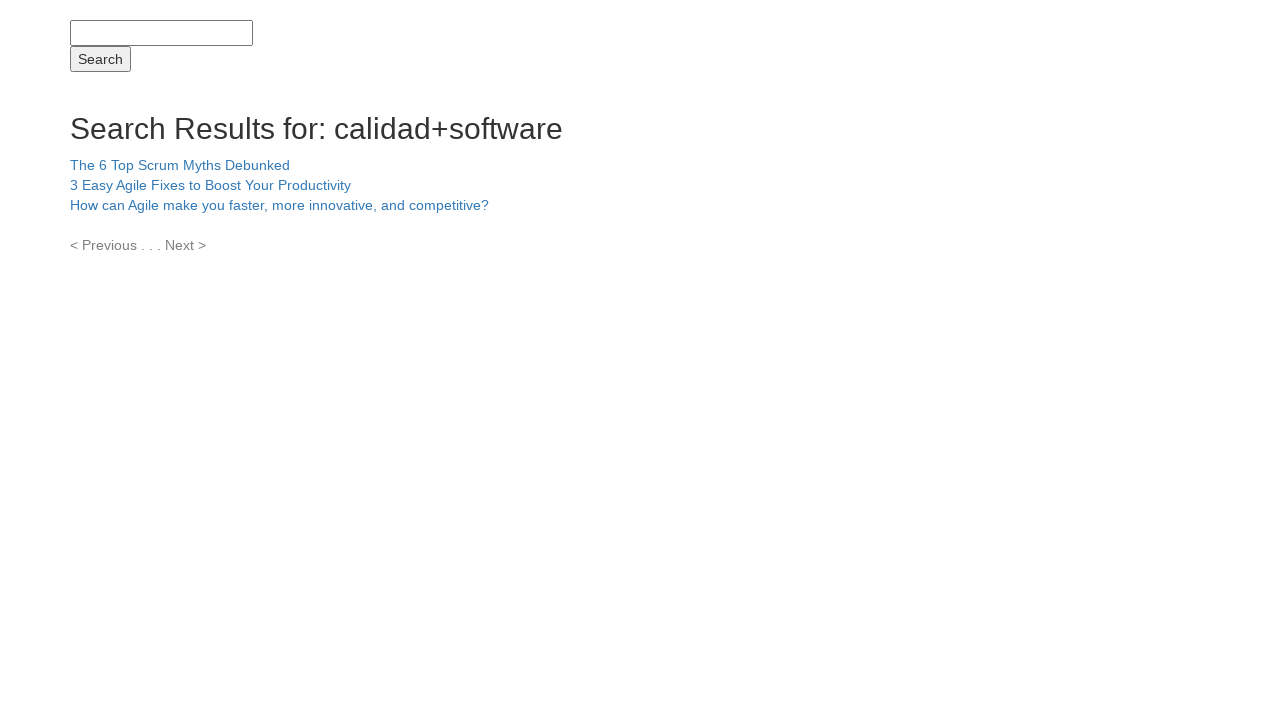

Search results title loaded, verifying search results are displayed
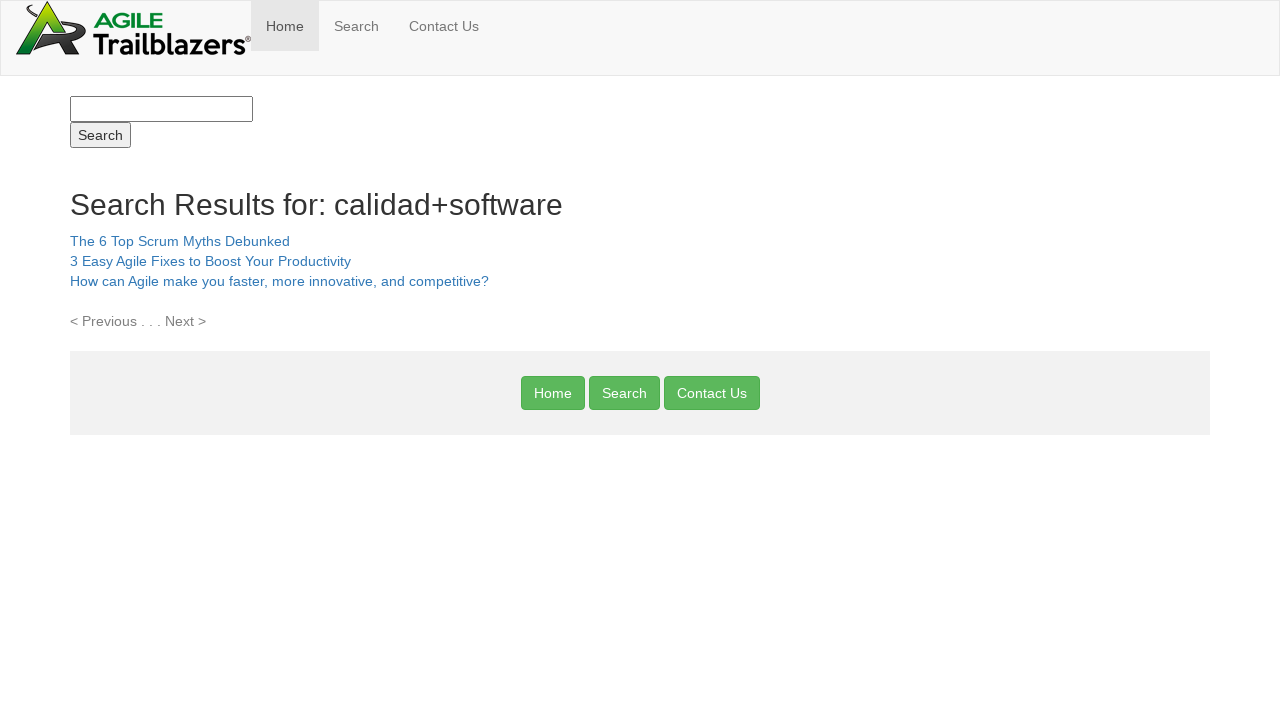

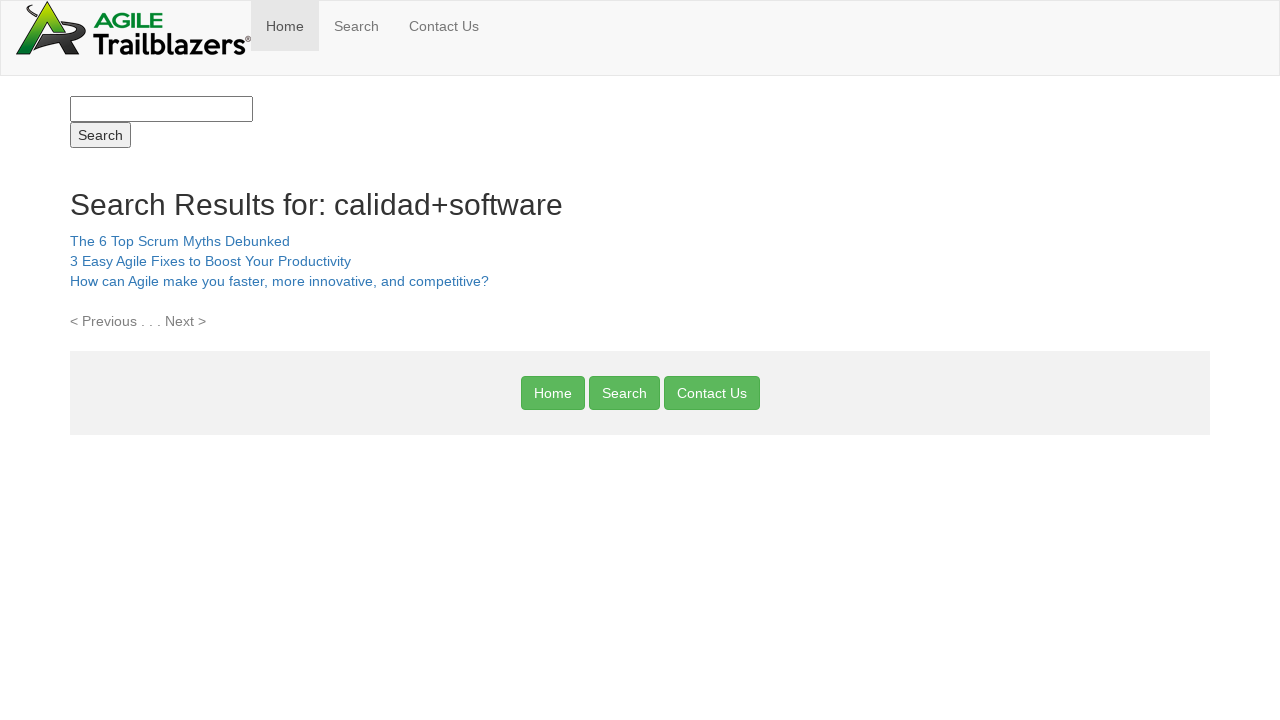